Tests form validation with number value of 0, verifying that an Error alert appears.

Starting URL: https://sauce-form.vercel.app/

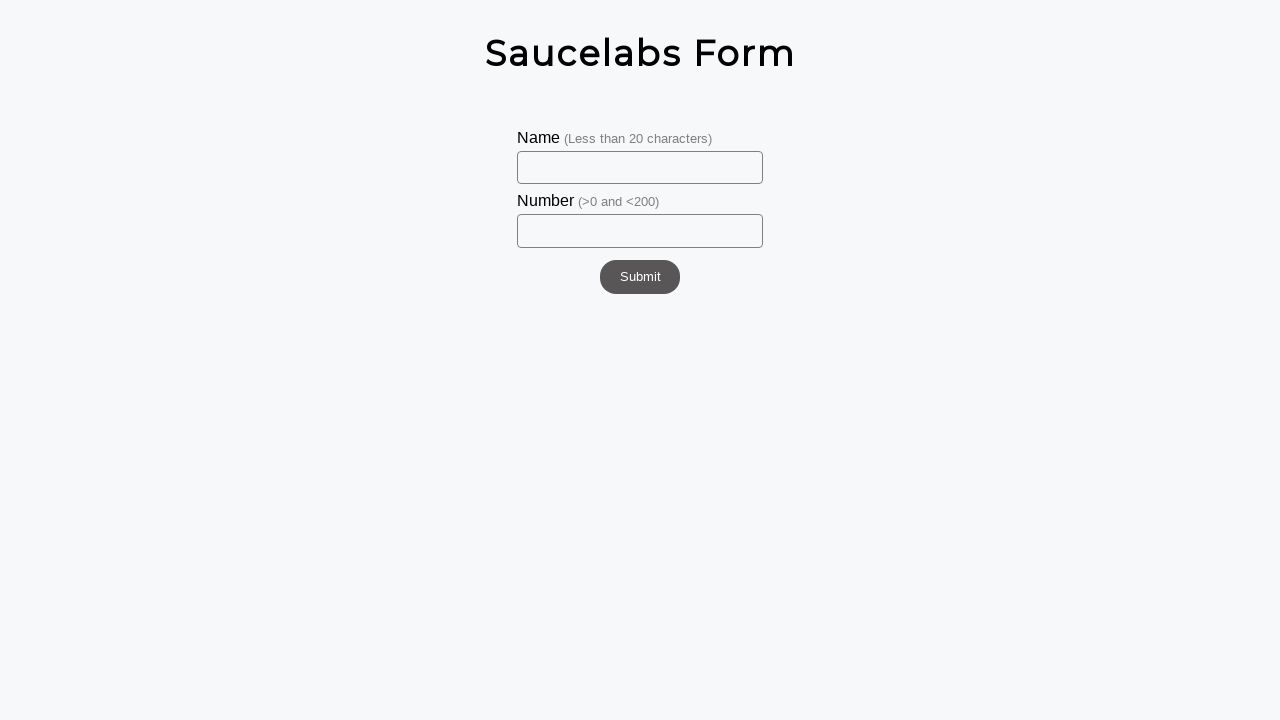

Filled name input field with 'Pedro' on #name
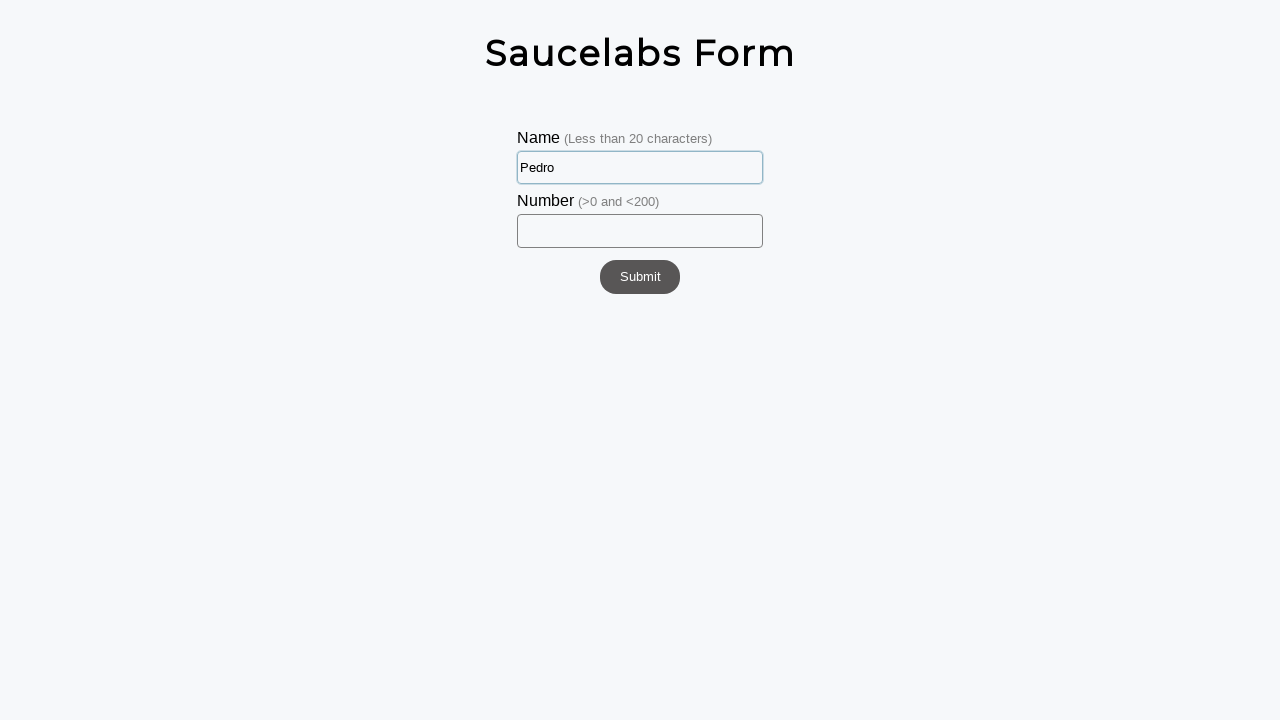

Filled number input field with value '0' on #number
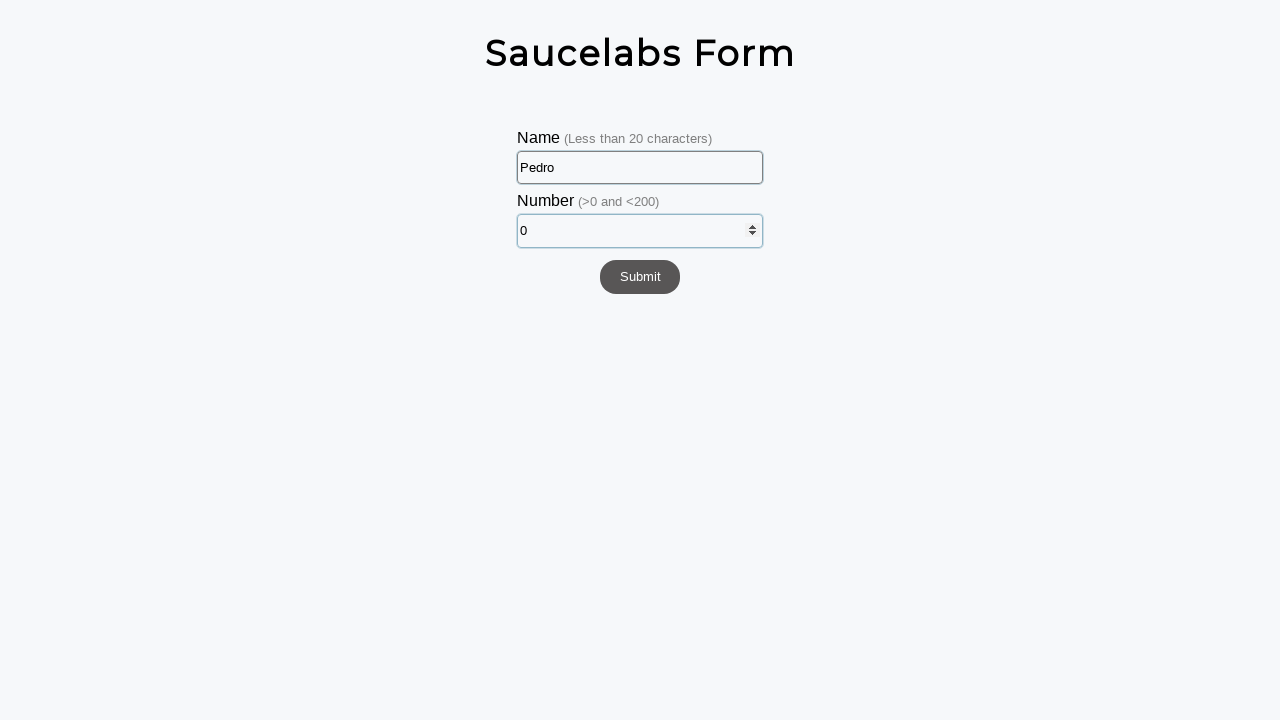

Clicked submit button to submit form at (640, 277) on #submit
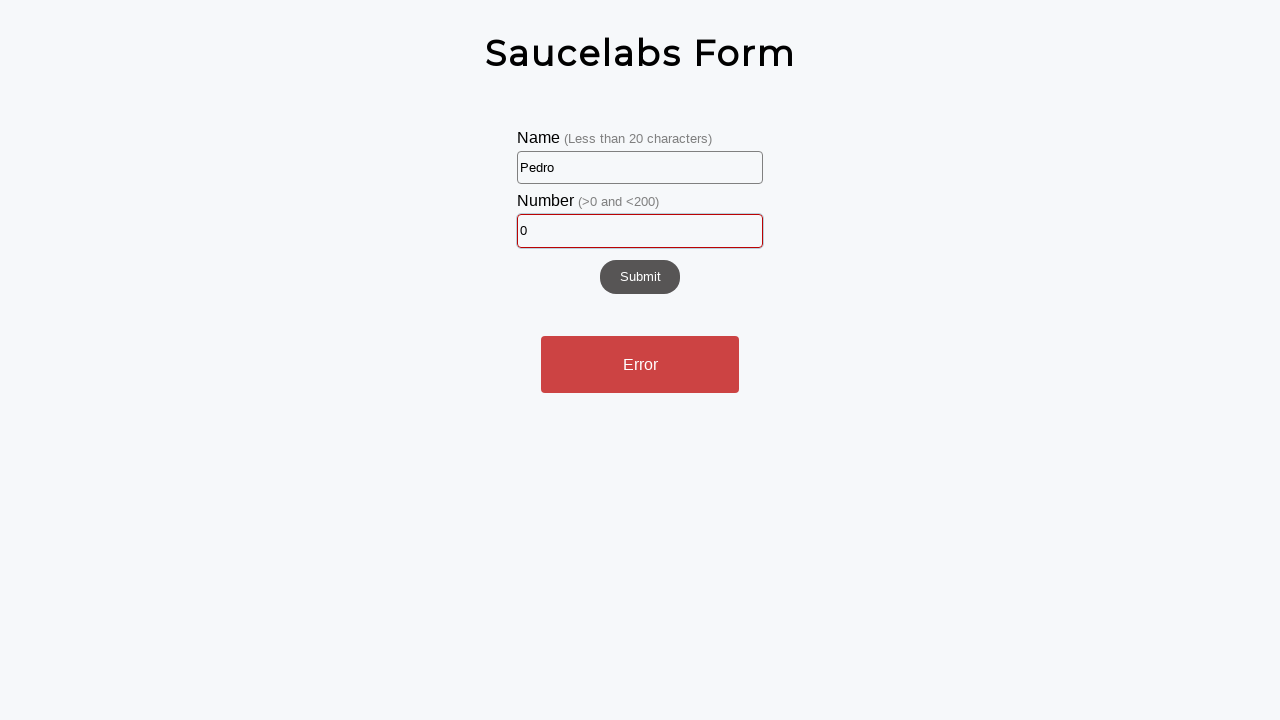

Error alert appeared, form validation triggered
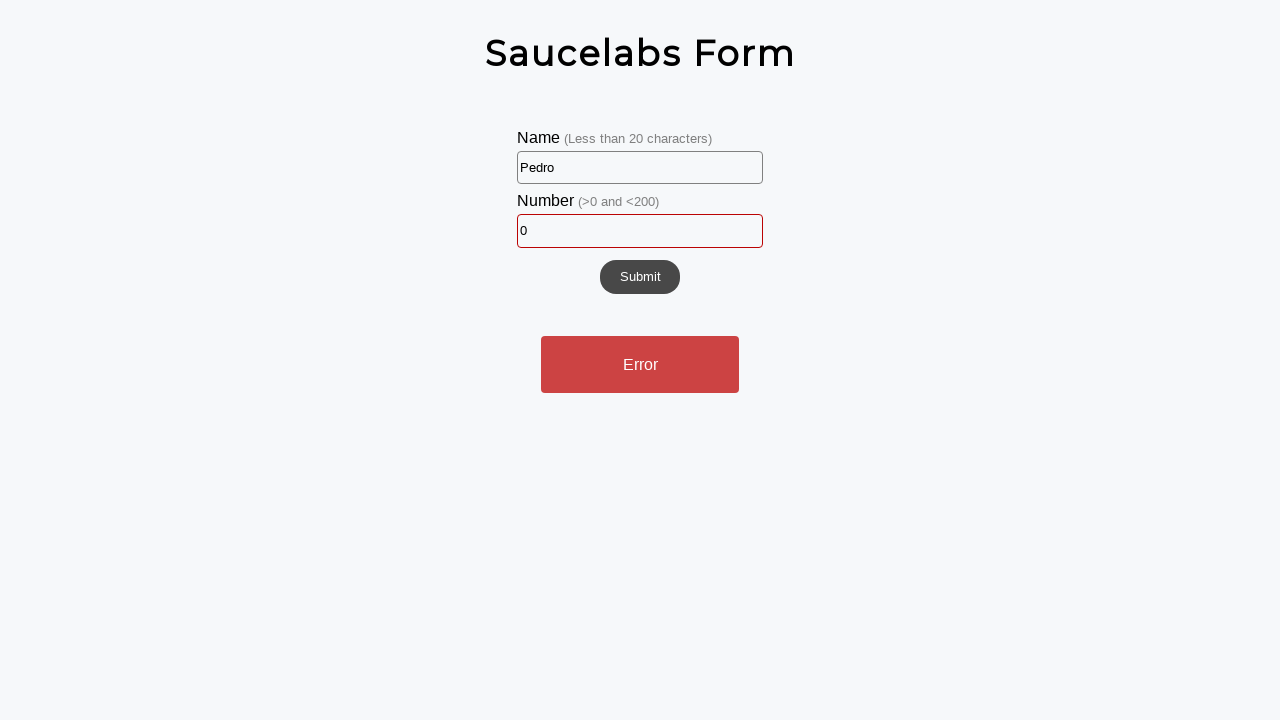

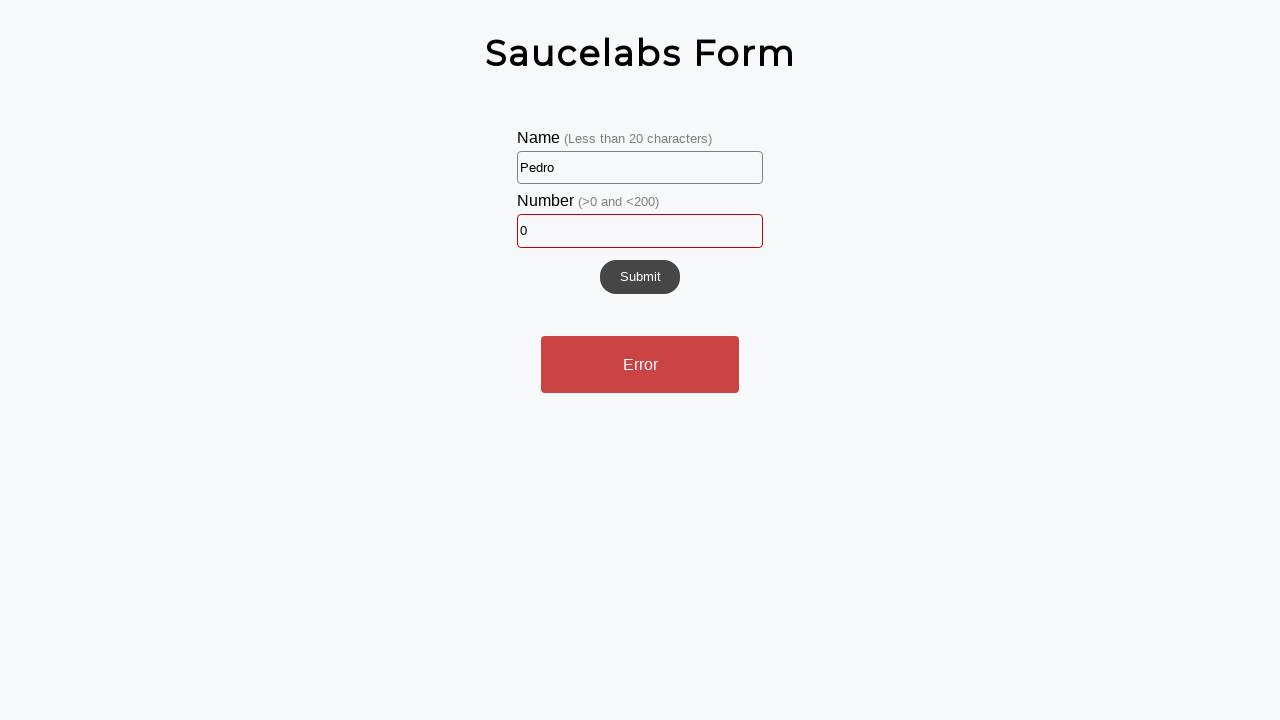